Tests keyboard actions including typing text, selecting all with Ctrl+A, copying with Ctrl+C, tabbing to next field, and pasting with Ctrl+V on a text comparison tool.

Starting URL: https://gotranscript.com/text-compare

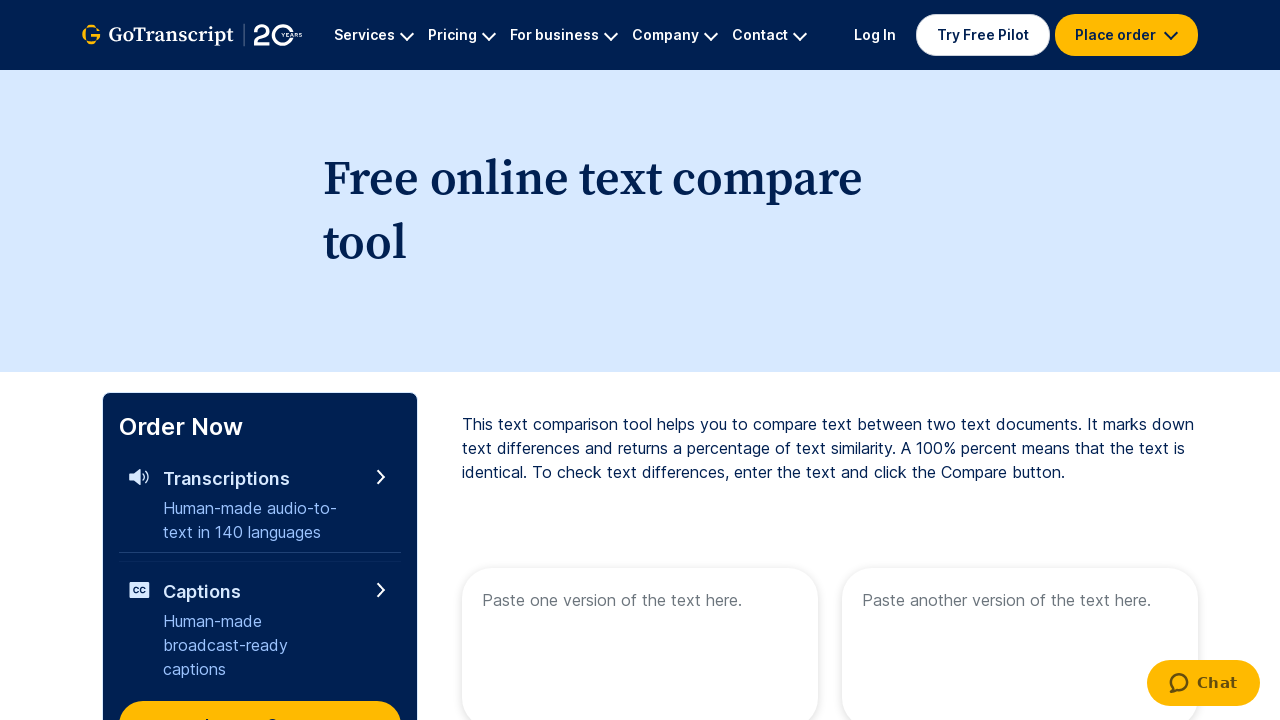

Typed 'welcome to automation' into the first text area on [name='text1']
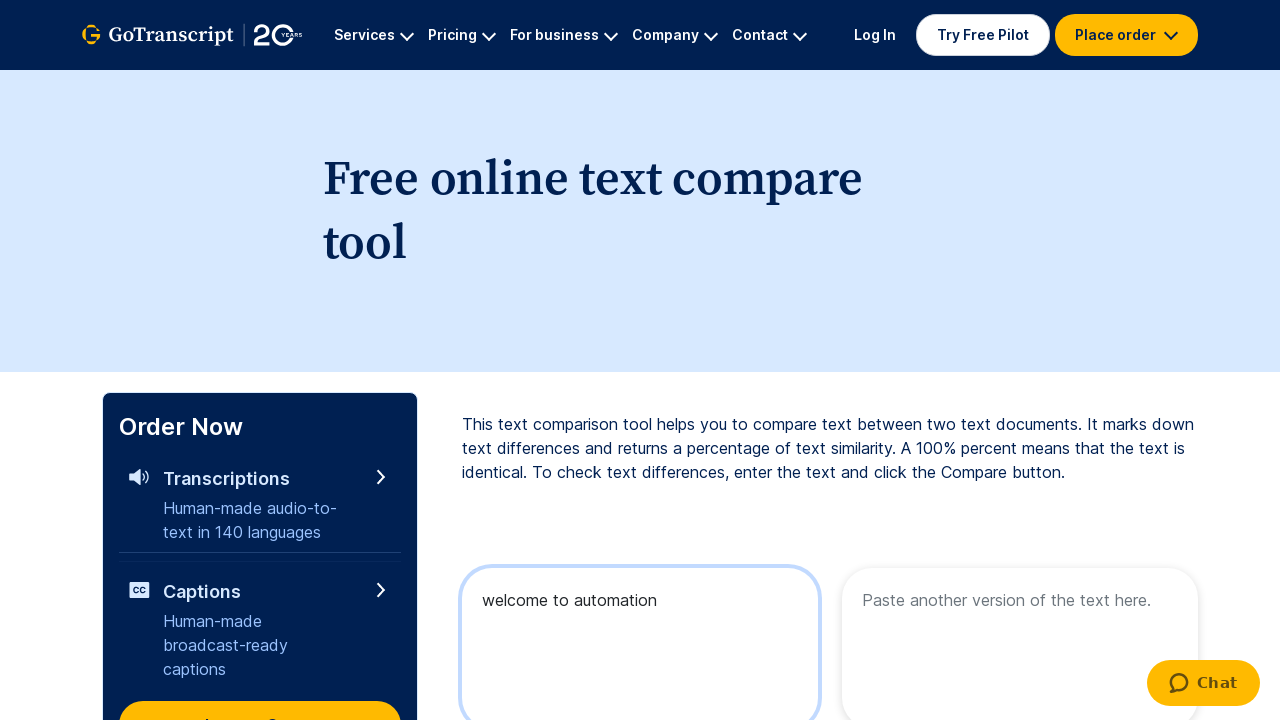

Selected all text with Ctrl+A
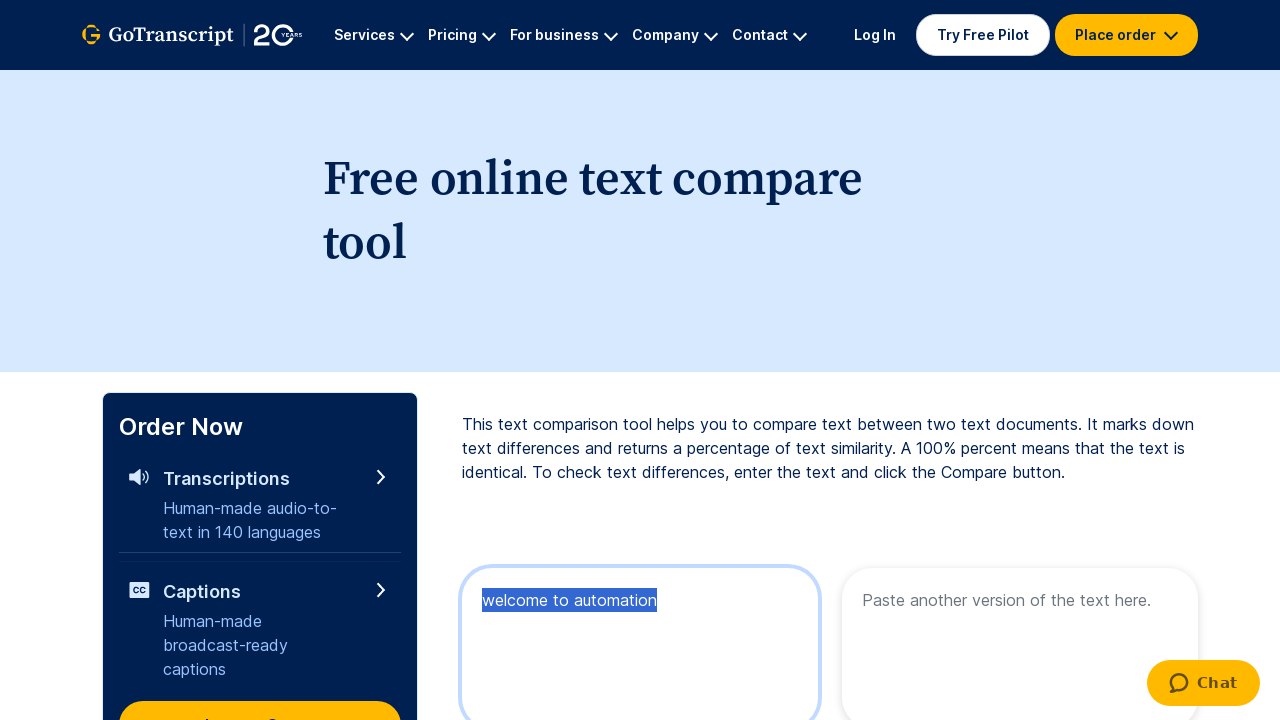

Copied selected text with Ctrl+C
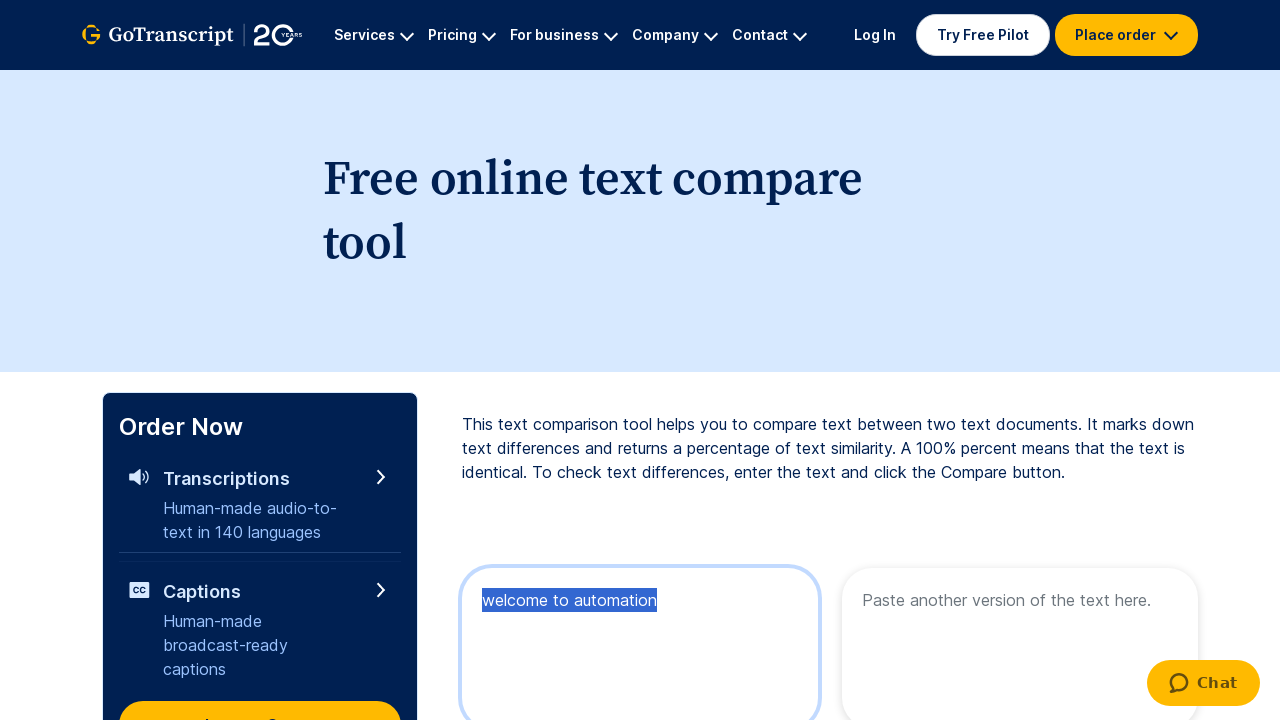

Pressed Tab key down to move to next field
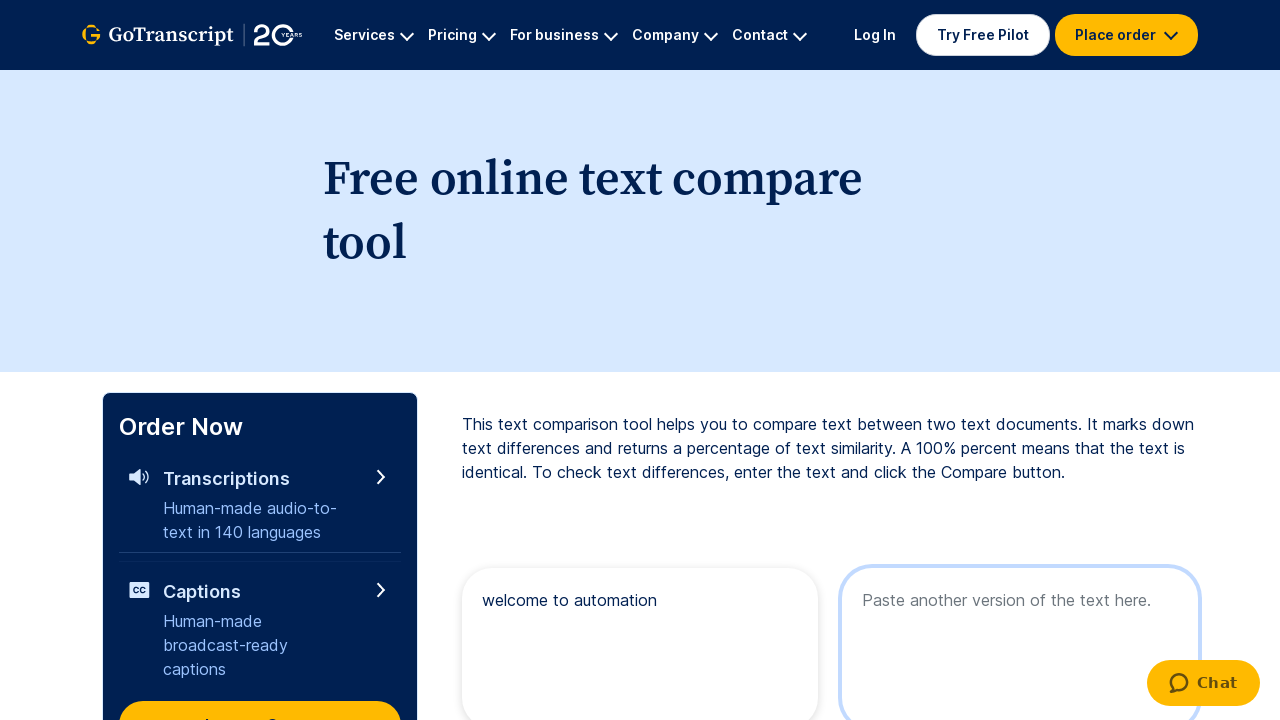

Released Tab key
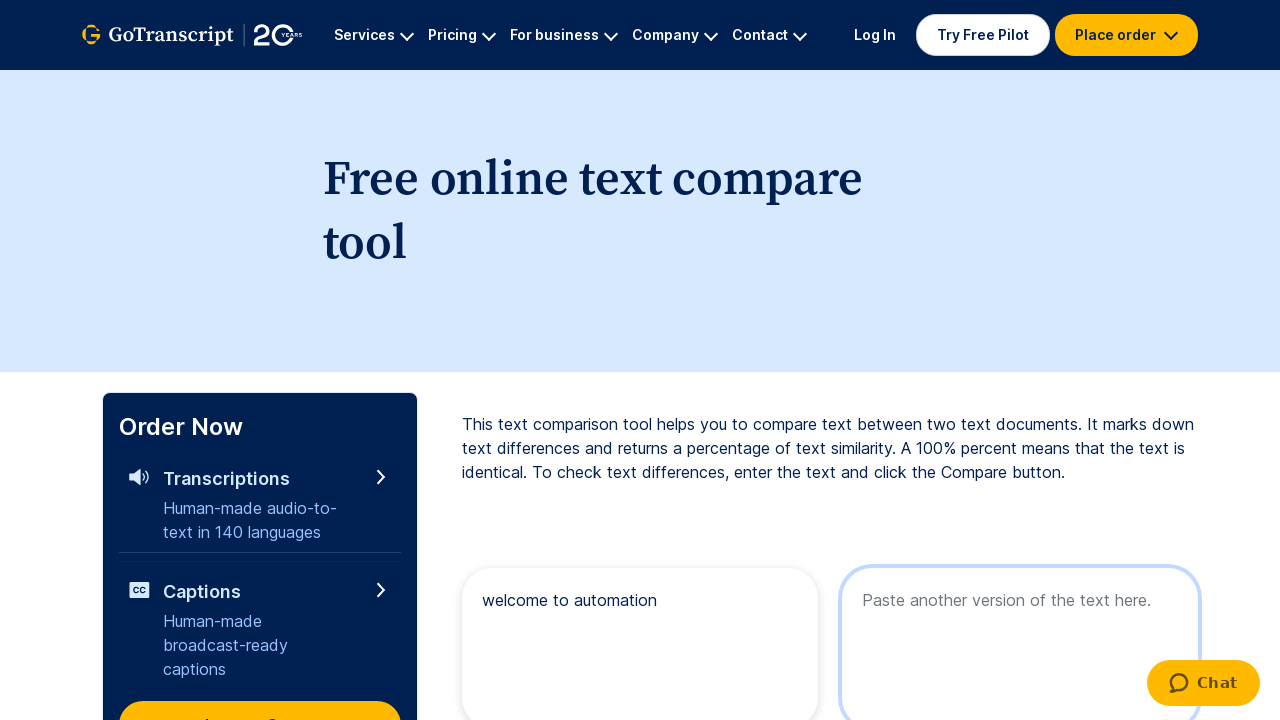

Pasted copied text with Ctrl+V into the second field
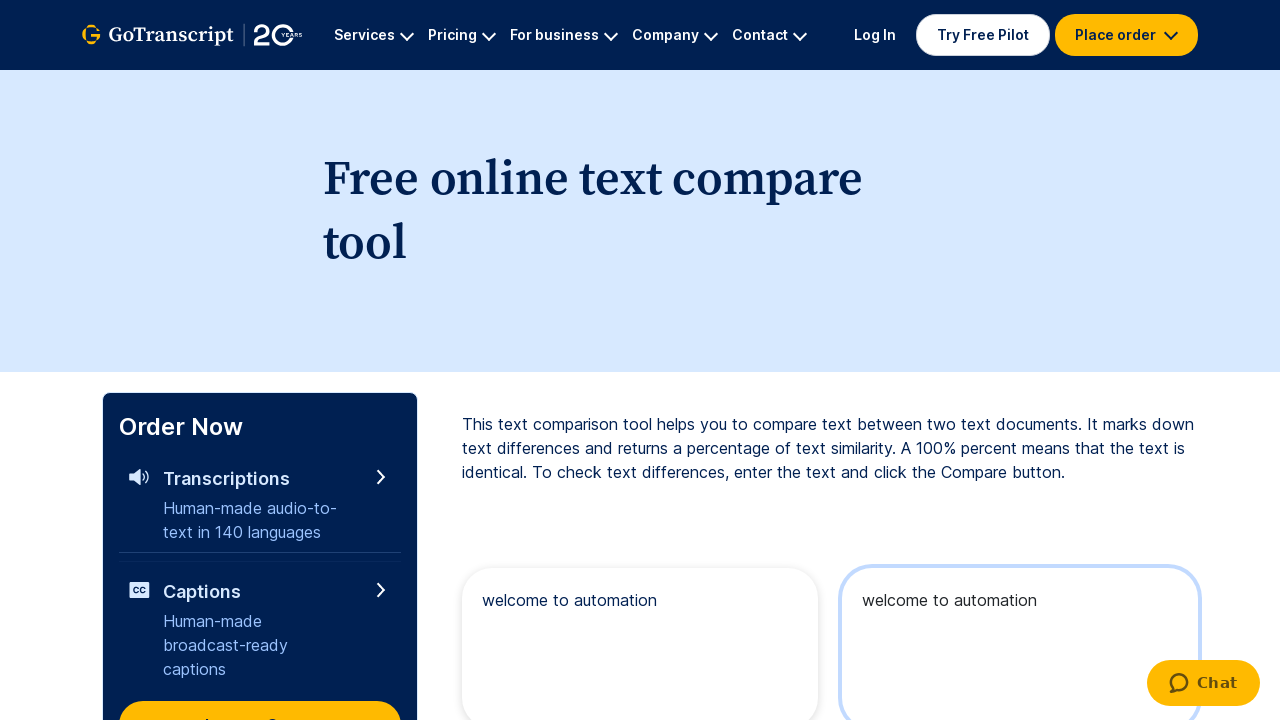

Waited 2 seconds for paste action to complete
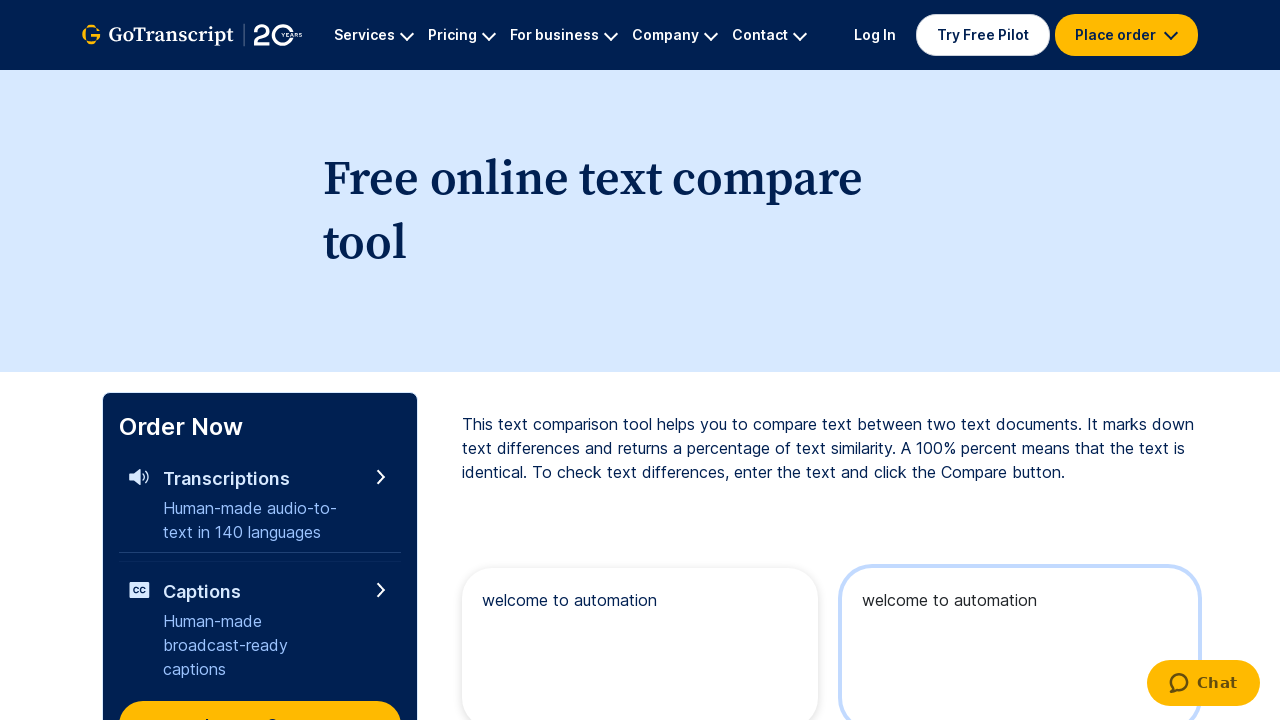

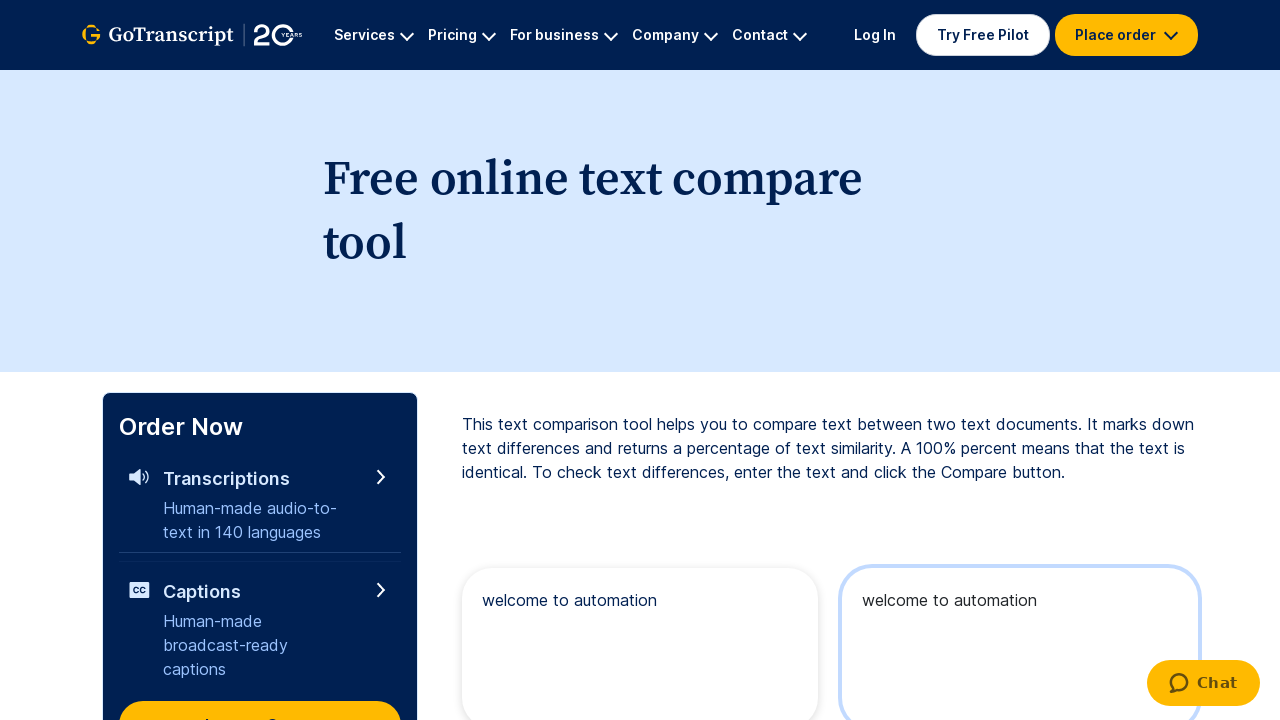